Tests right-click context menu interaction on the Selenium website by right-clicking on the News heading and then performing page down scrolling followed by pressing Enter

Starting URL: https://www.selenium.dev

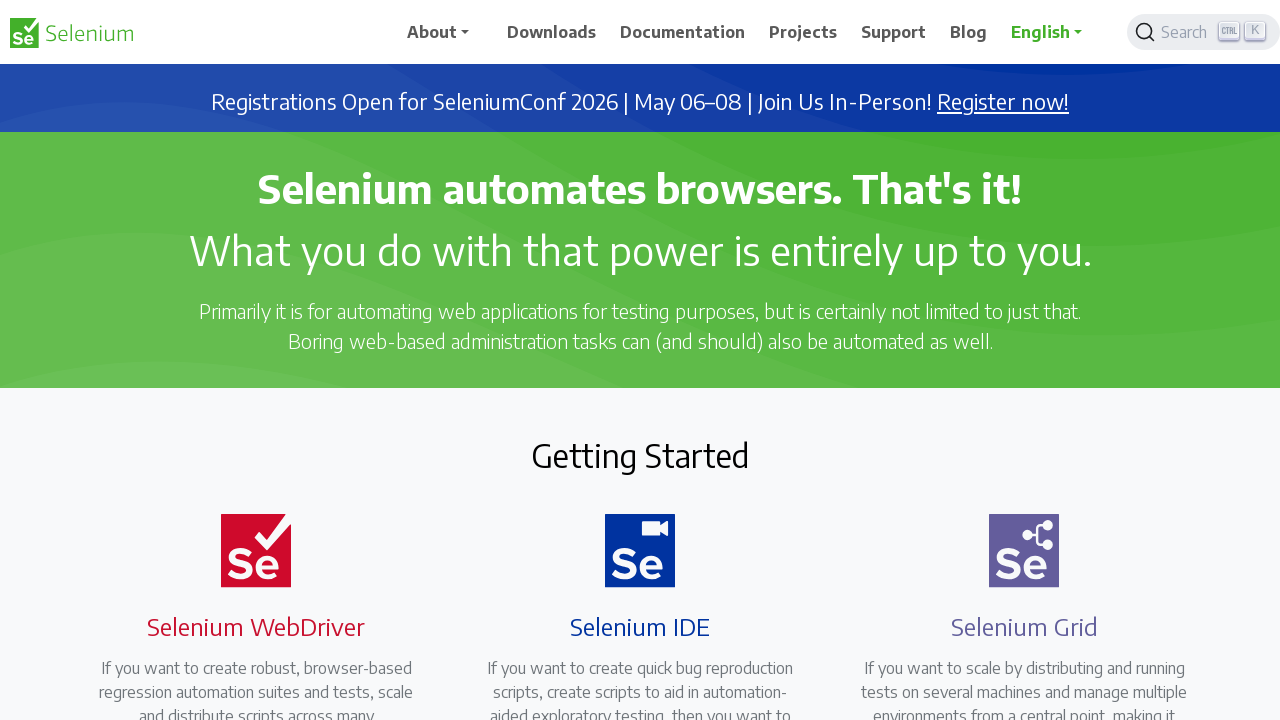

Waited for News heading to load on Selenium website
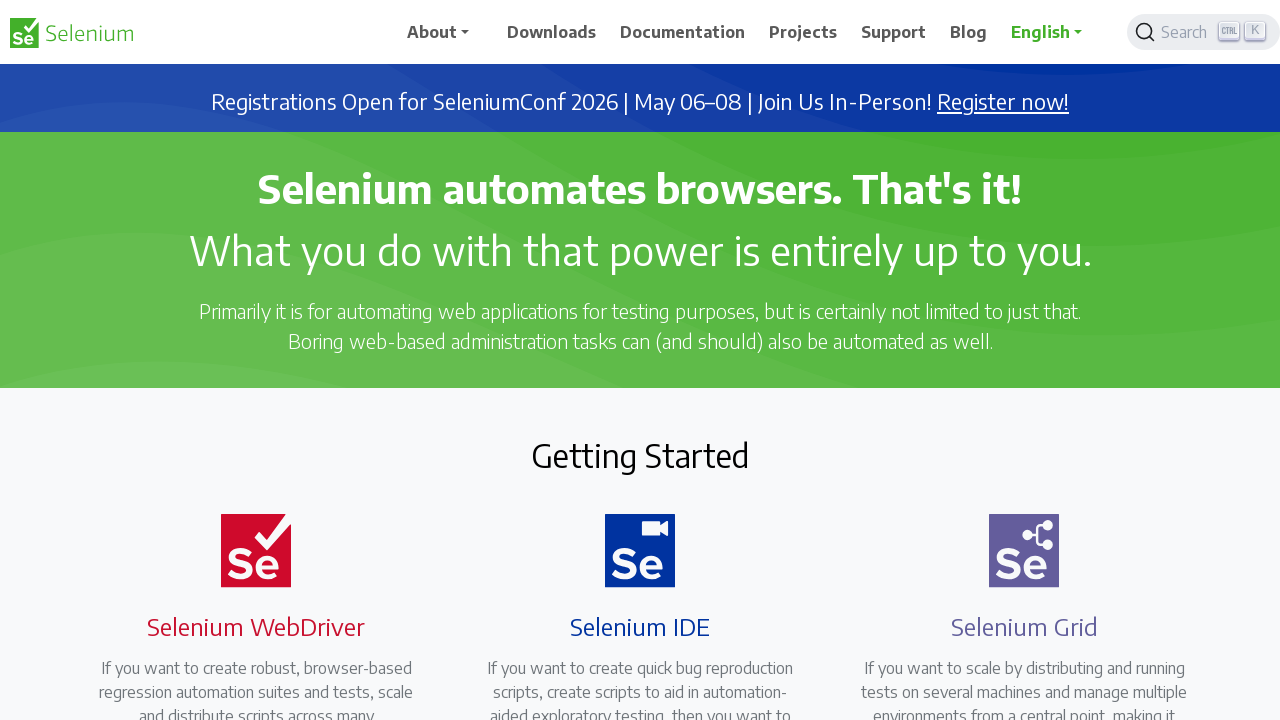

Right-clicked on News heading to open context menu at (640, 361) on //h2[text()='News']
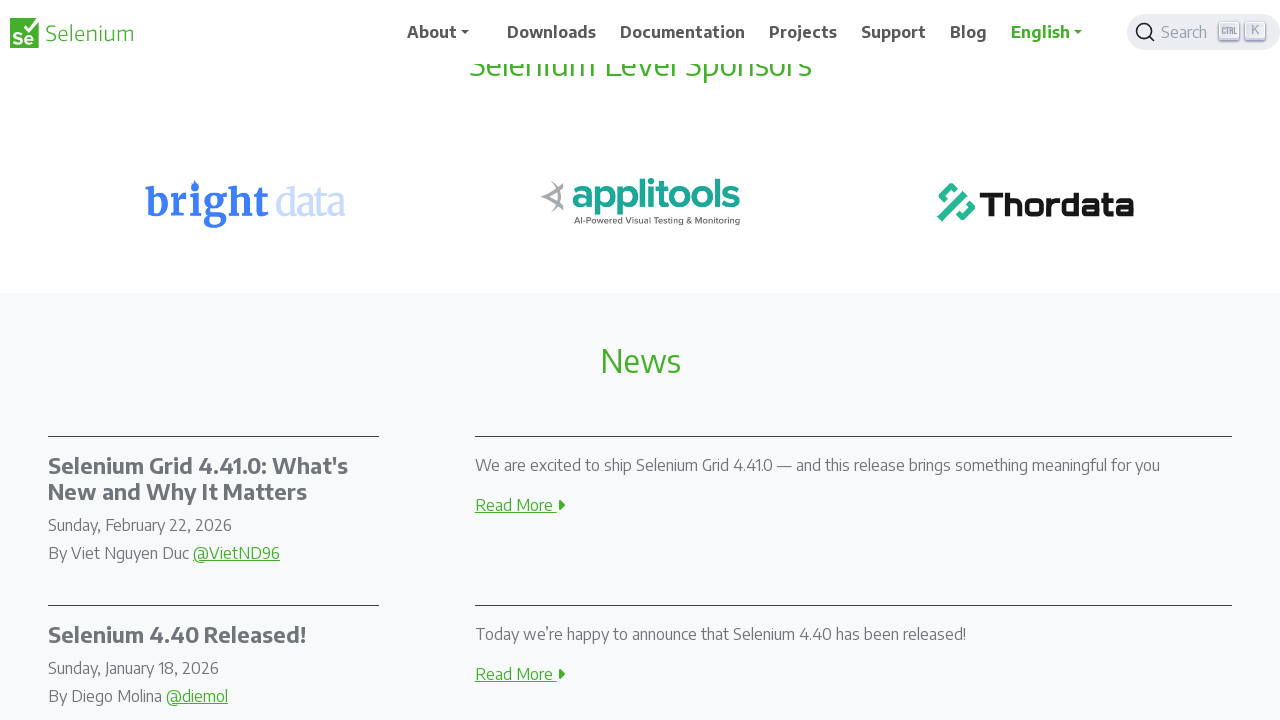

Waited 500ms before Page Down press 1
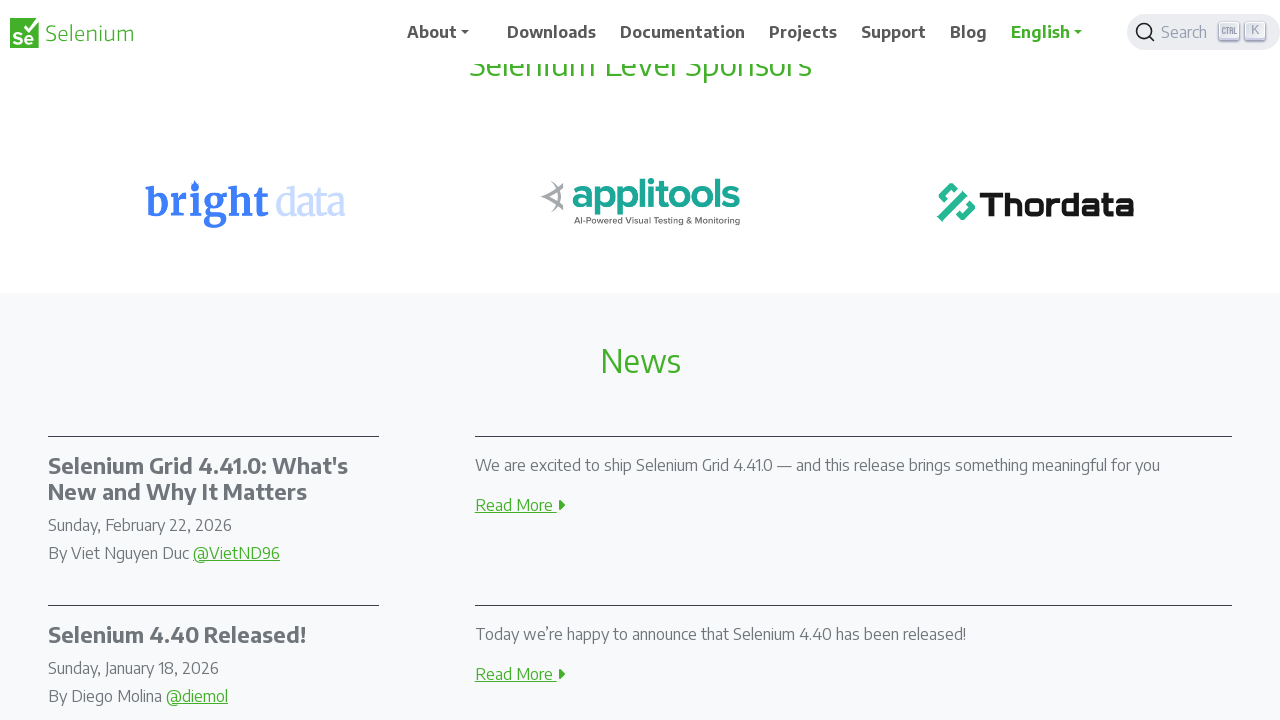

Pressed Page Down key (press 1 of 11)
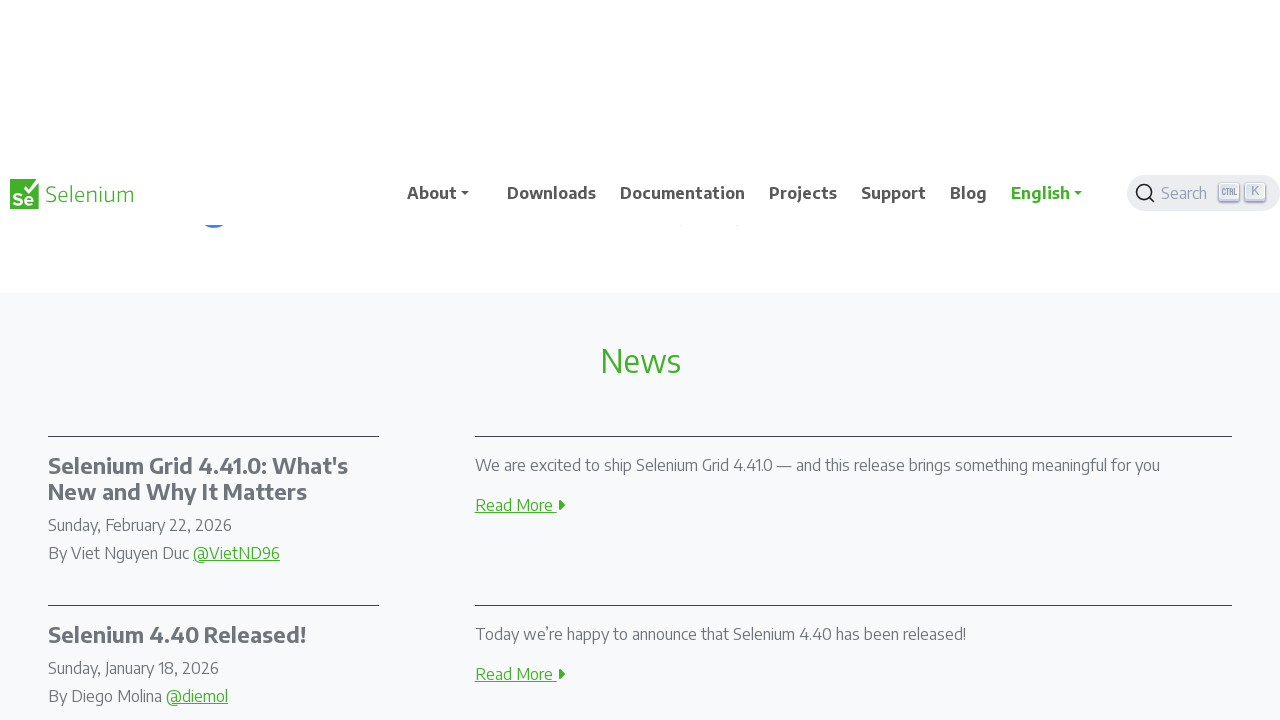

Waited 500ms before Page Down press 2
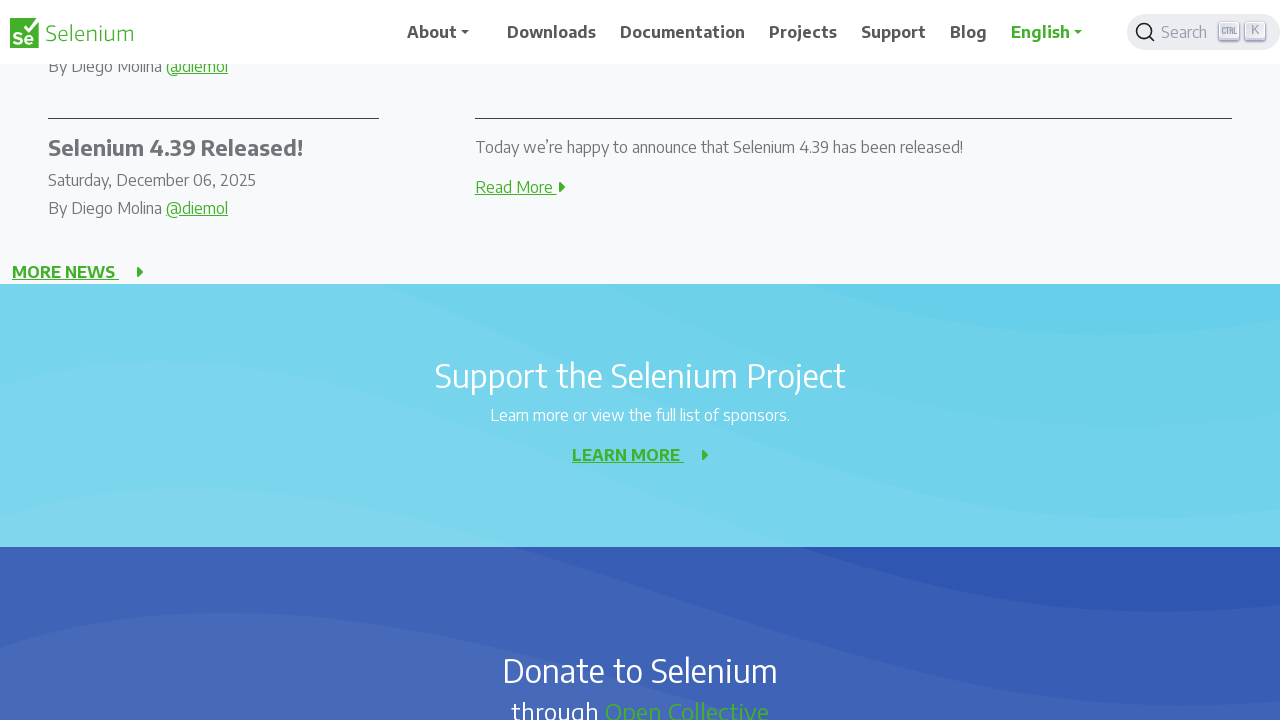

Pressed Page Down key (press 2 of 11)
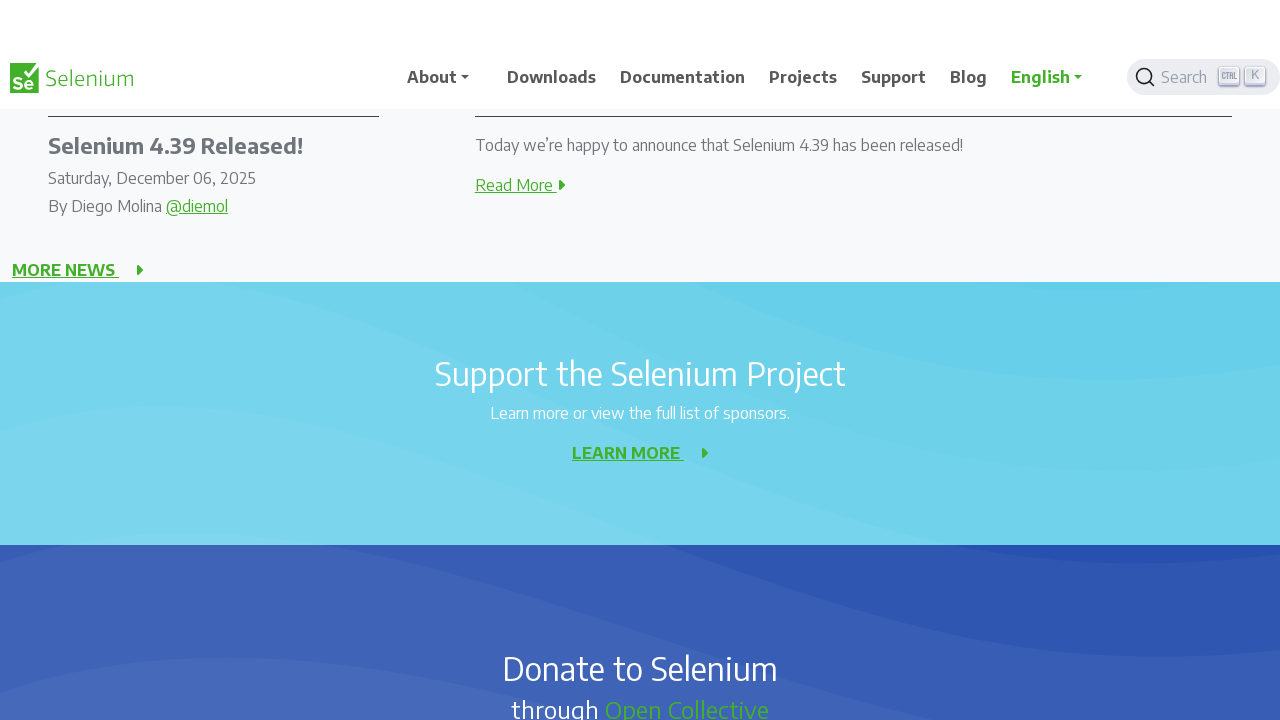

Waited 500ms before Page Down press 3
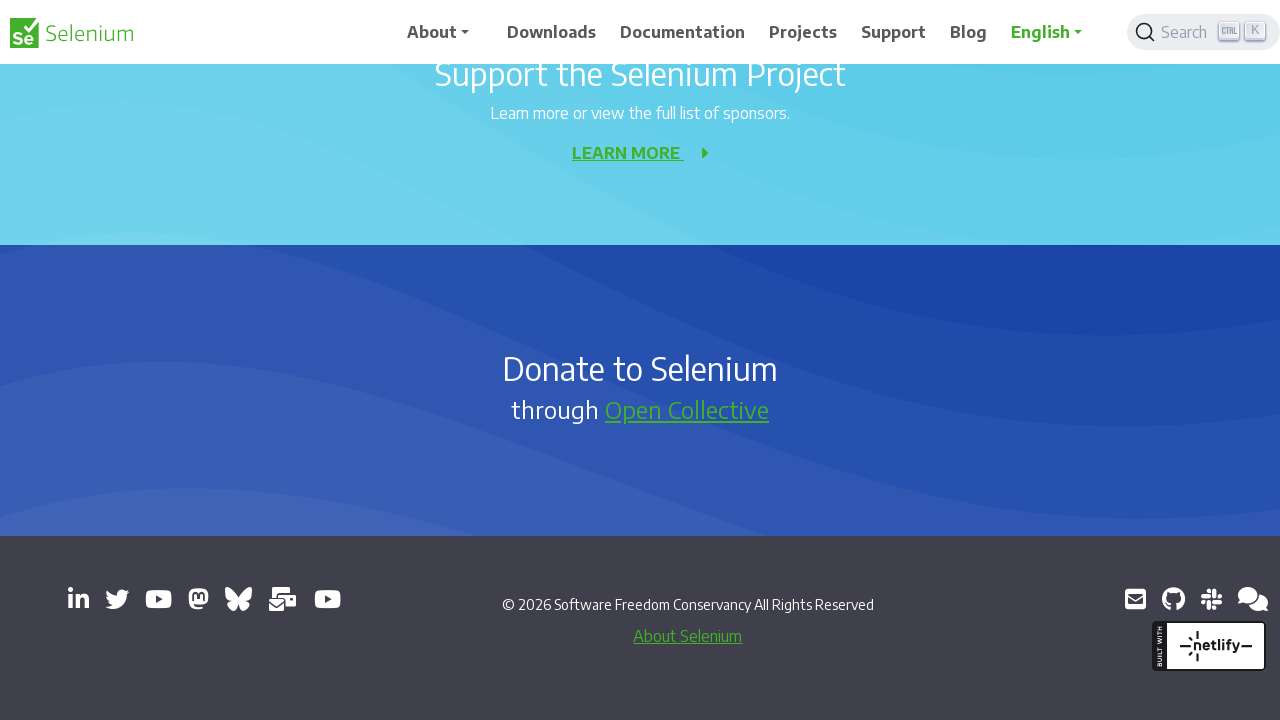

Pressed Page Down key (press 3 of 11)
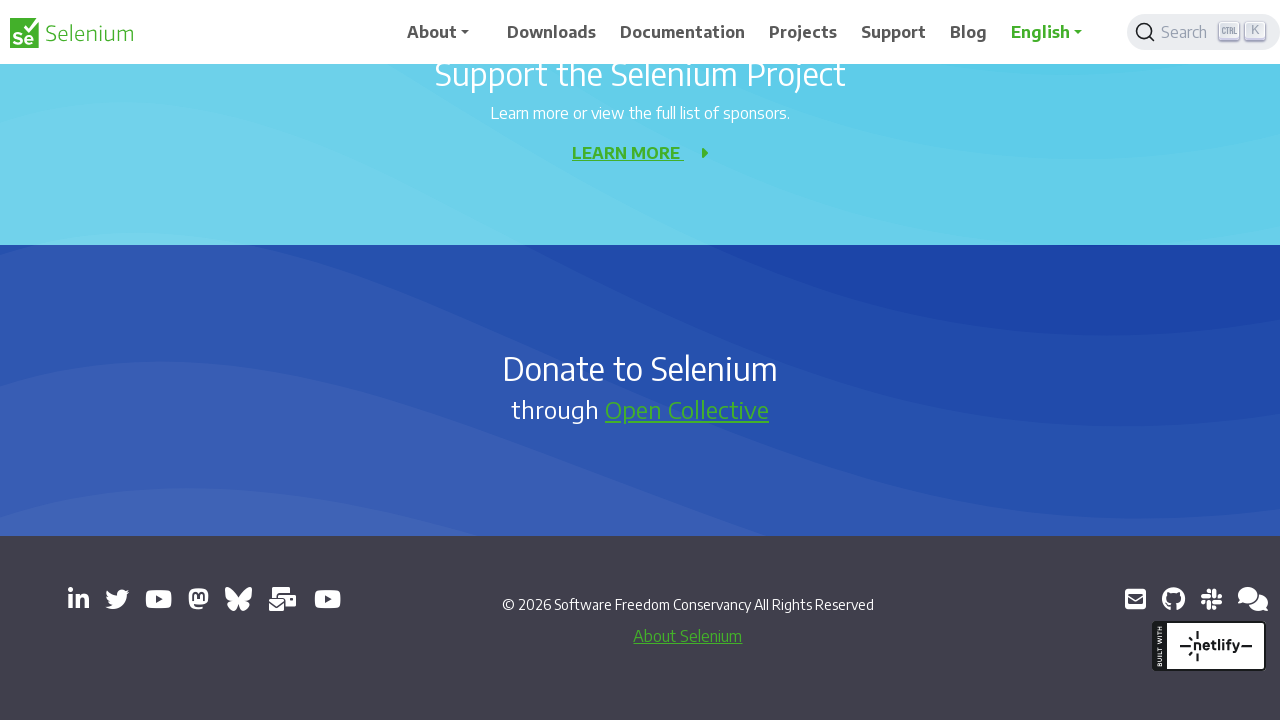

Waited 500ms before Page Down press 4
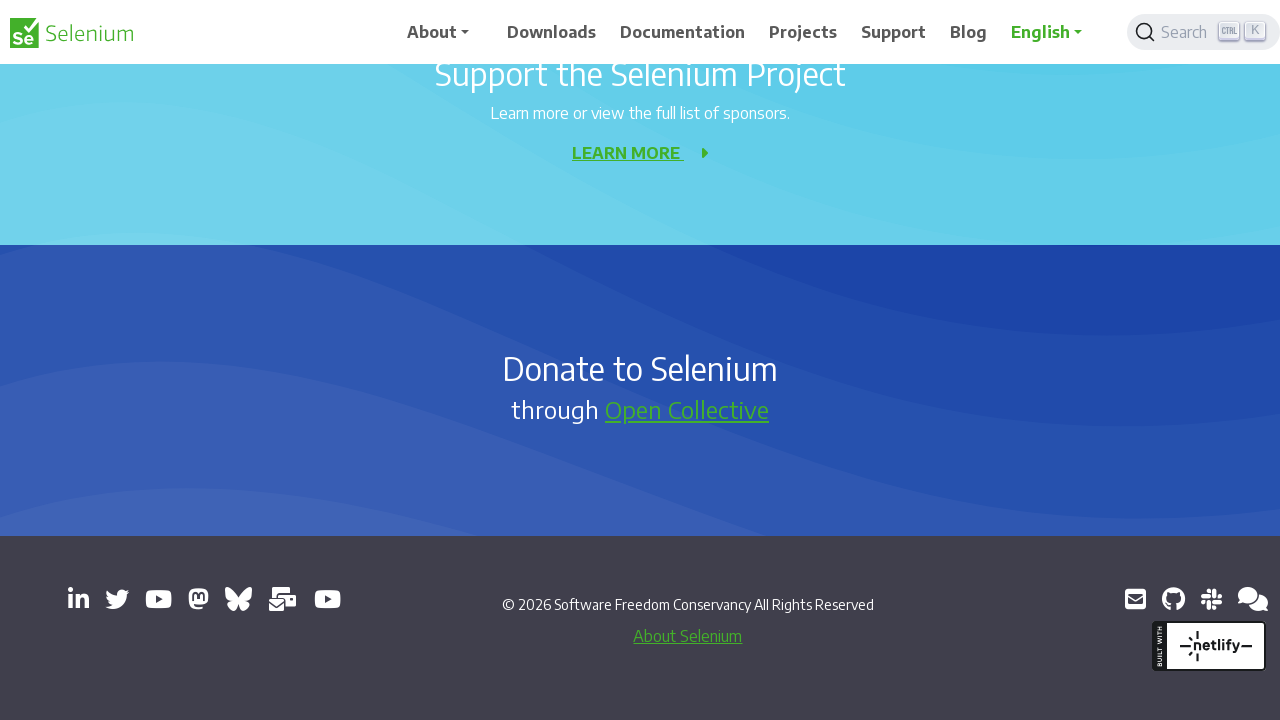

Pressed Page Down key (press 4 of 11)
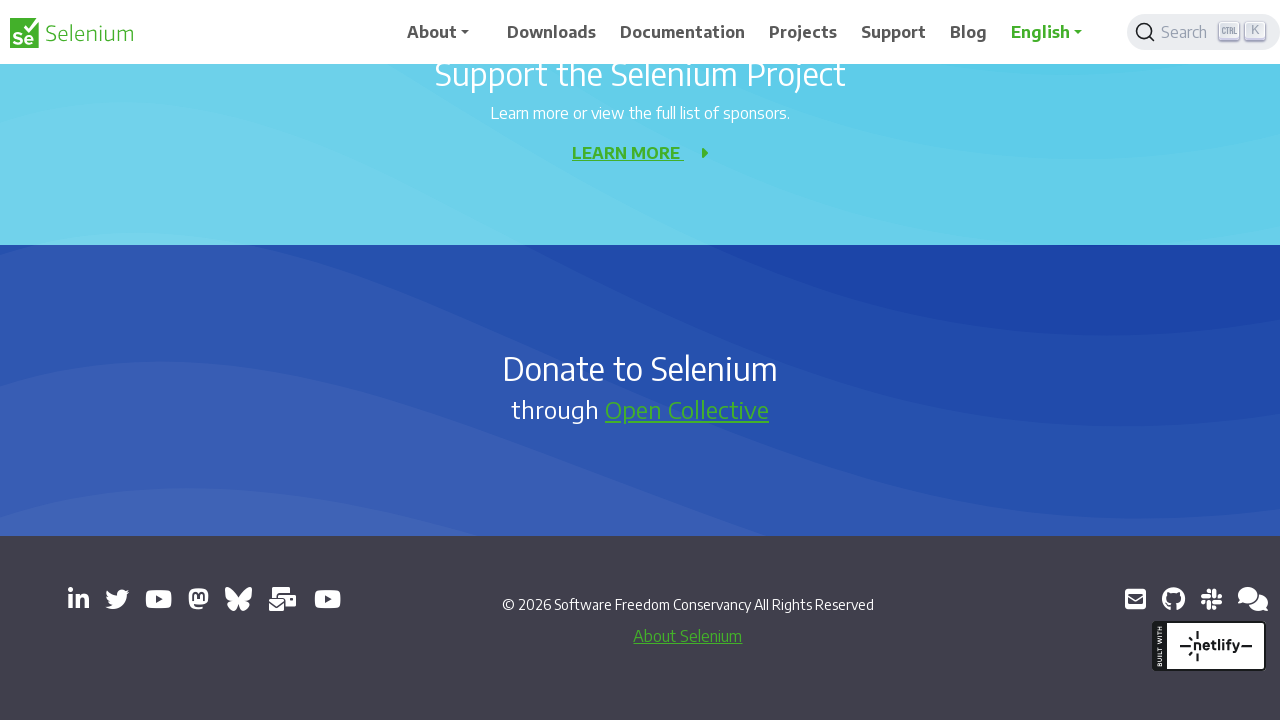

Waited 500ms before Page Down press 5
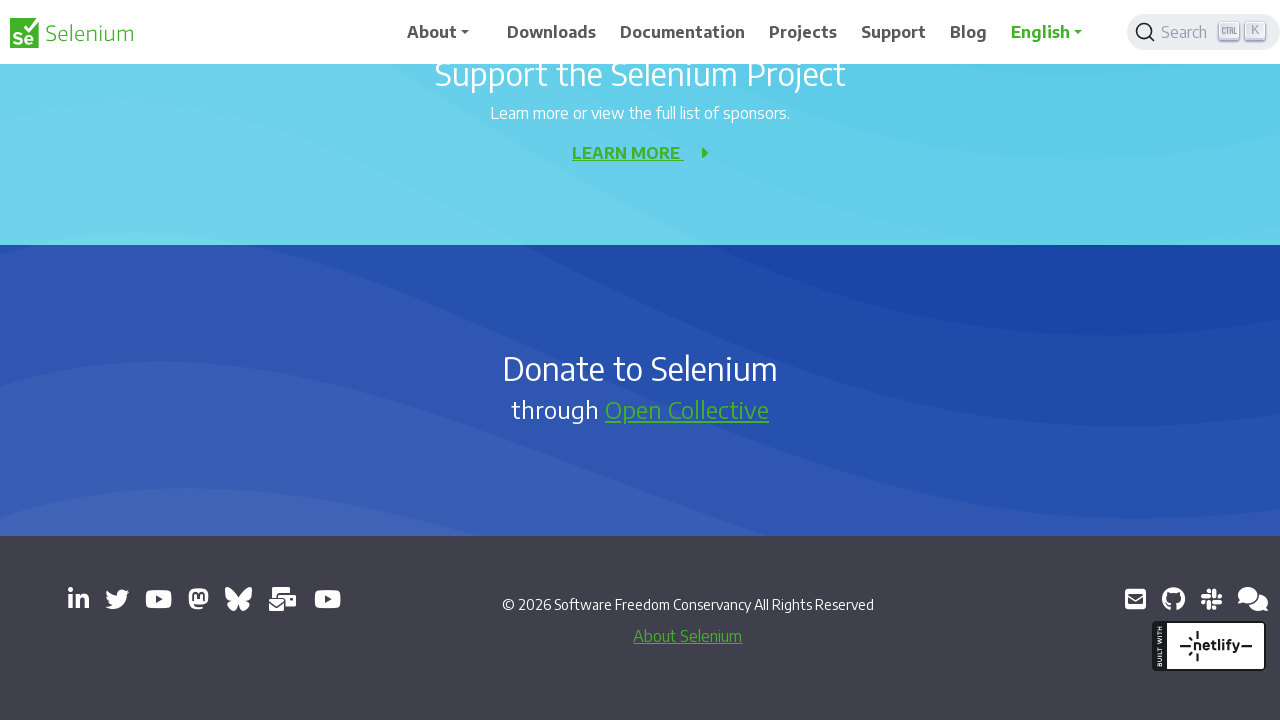

Pressed Page Down key (press 5 of 11)
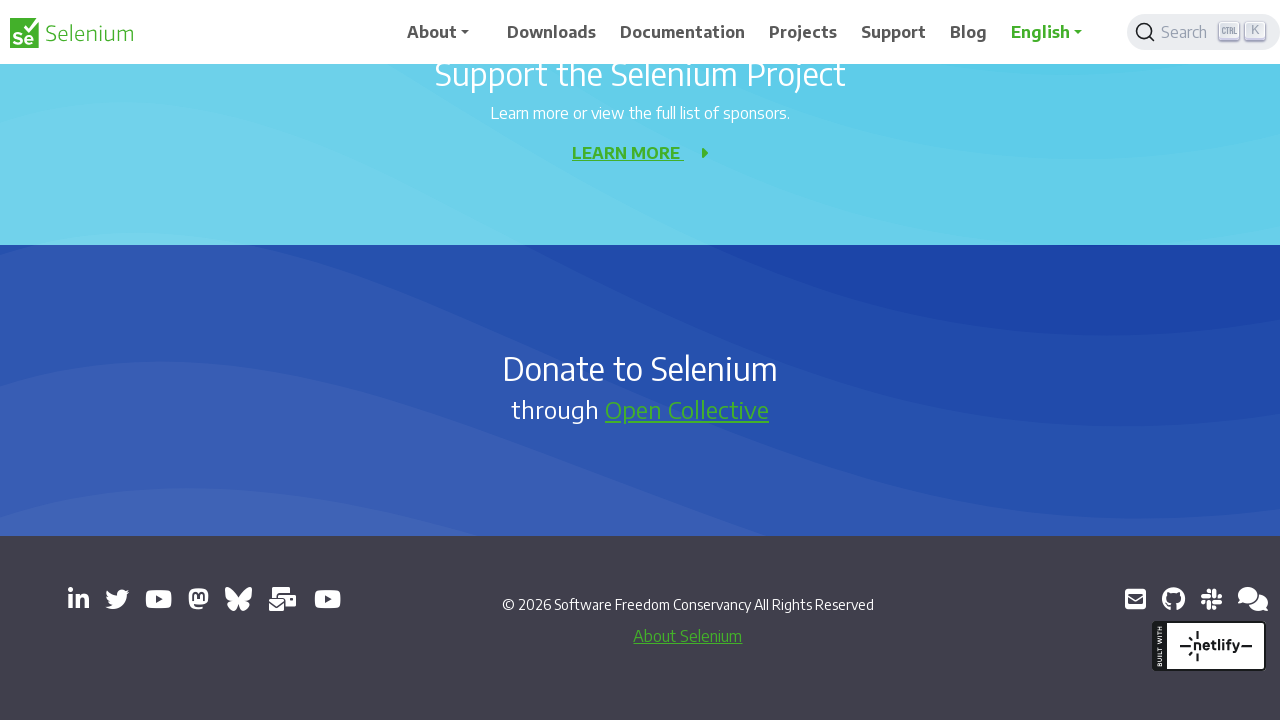

Waited 500ms before Page Down press 6
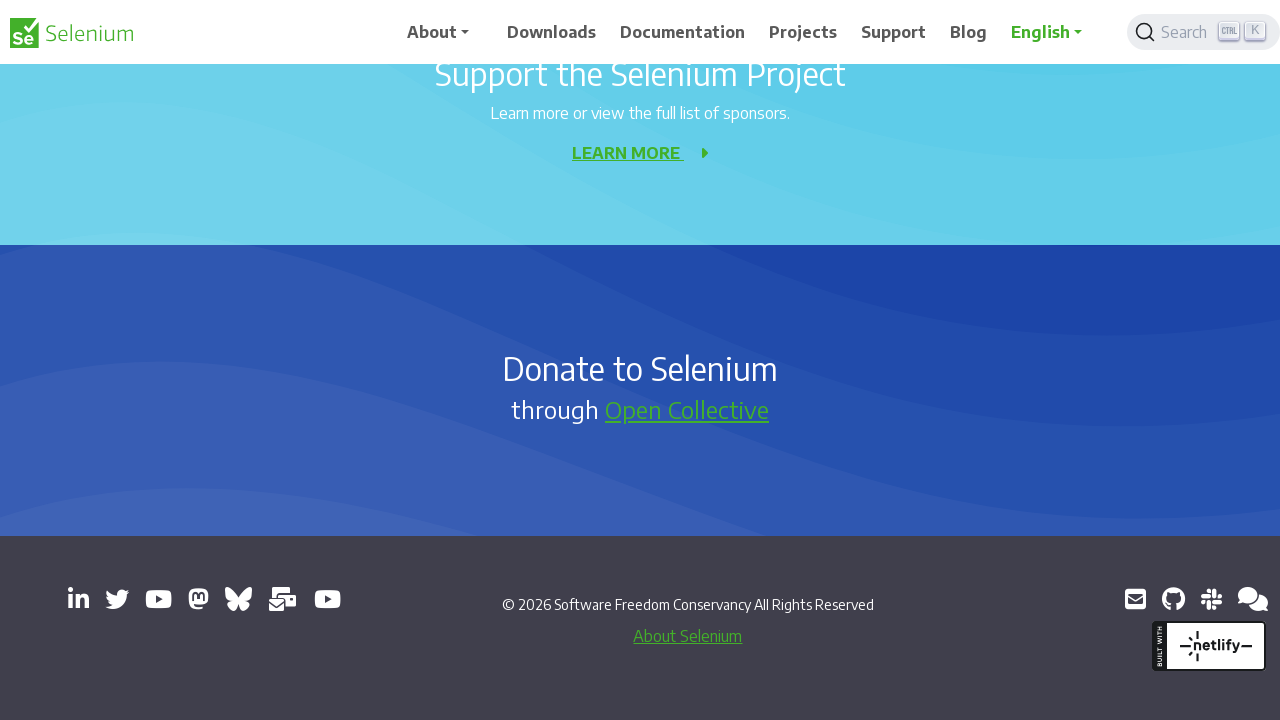

Pressed Page Down key (press 6 of 11)
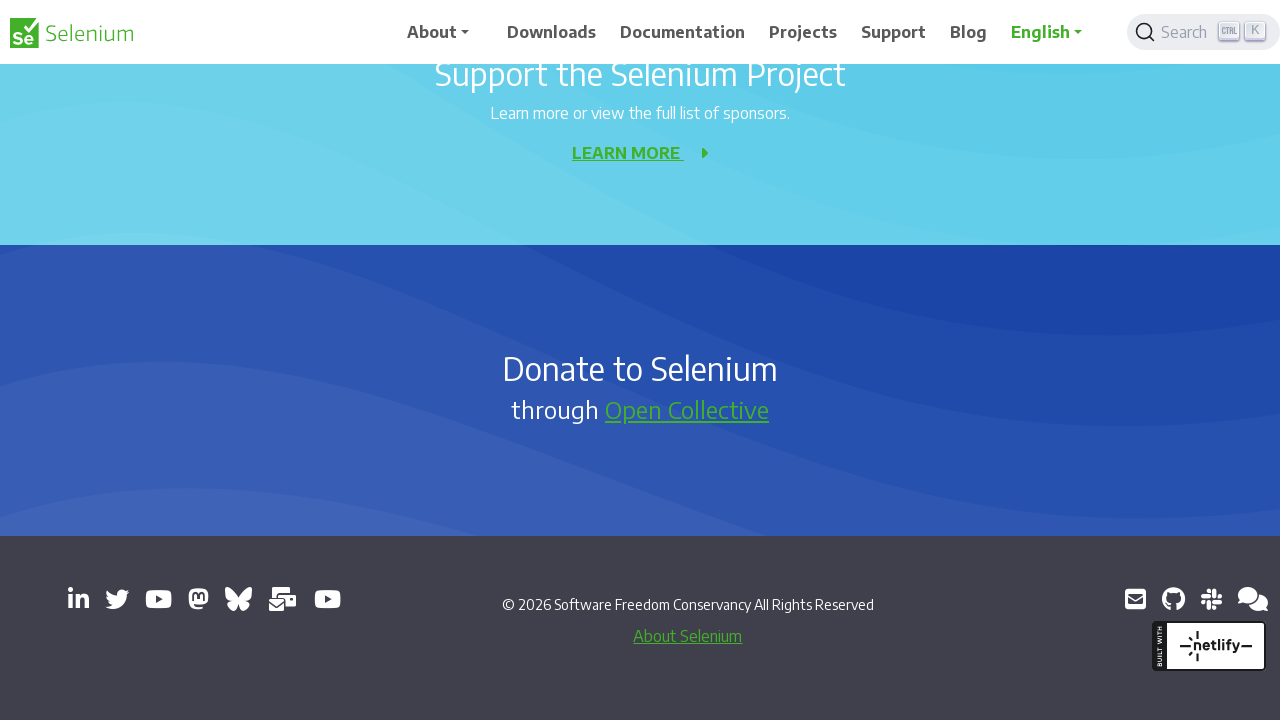

Waited 500ms before Page Down press 7
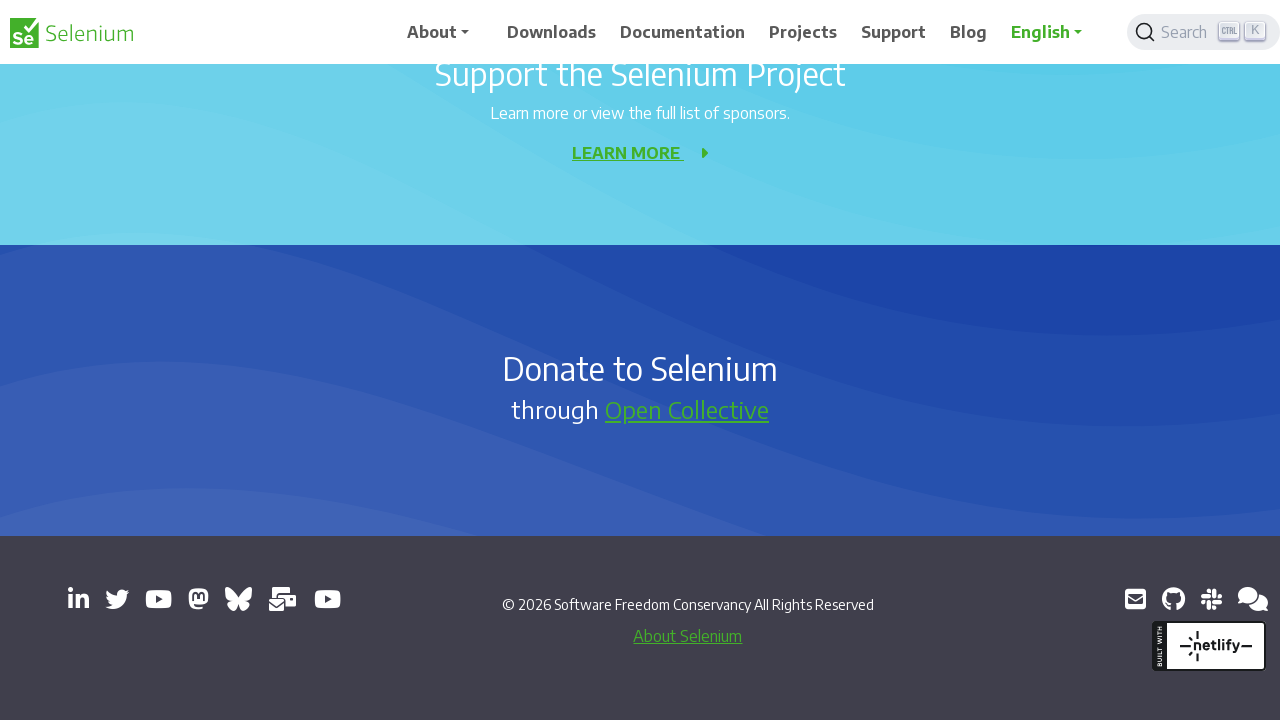

Pressed Page Down key (press 7 of 11)
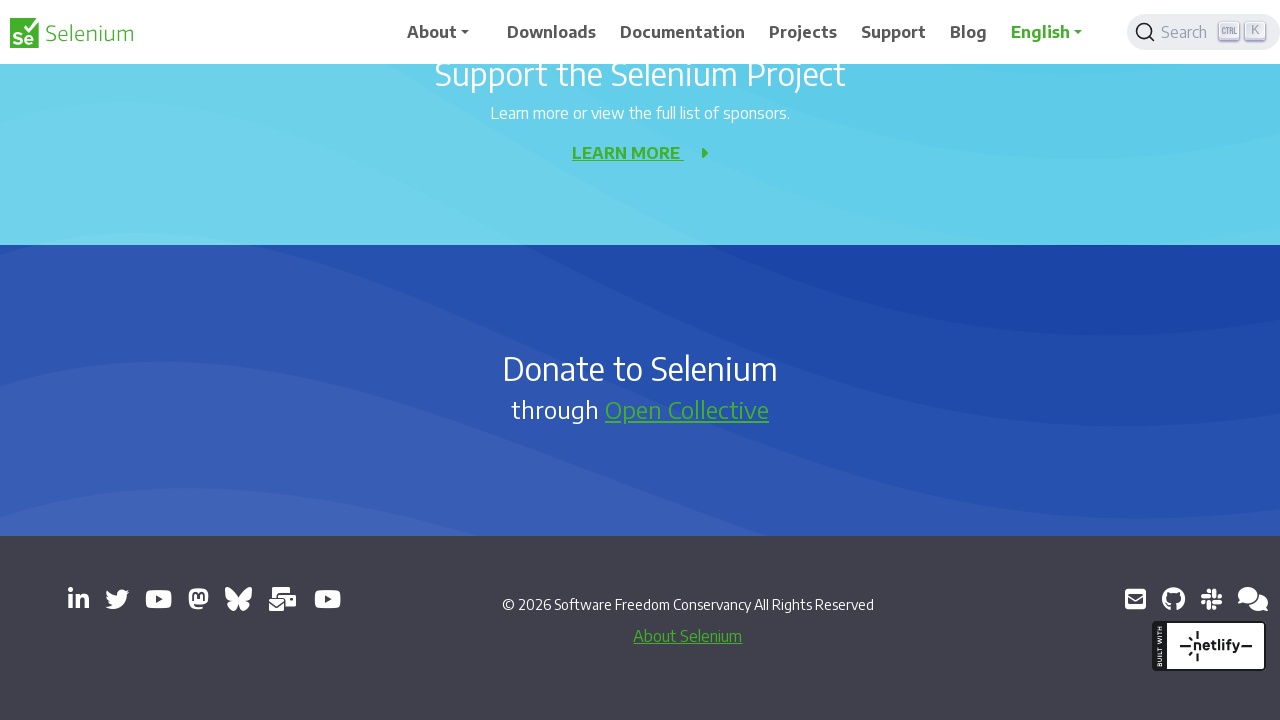

Waited 500ms before Page Down press 8
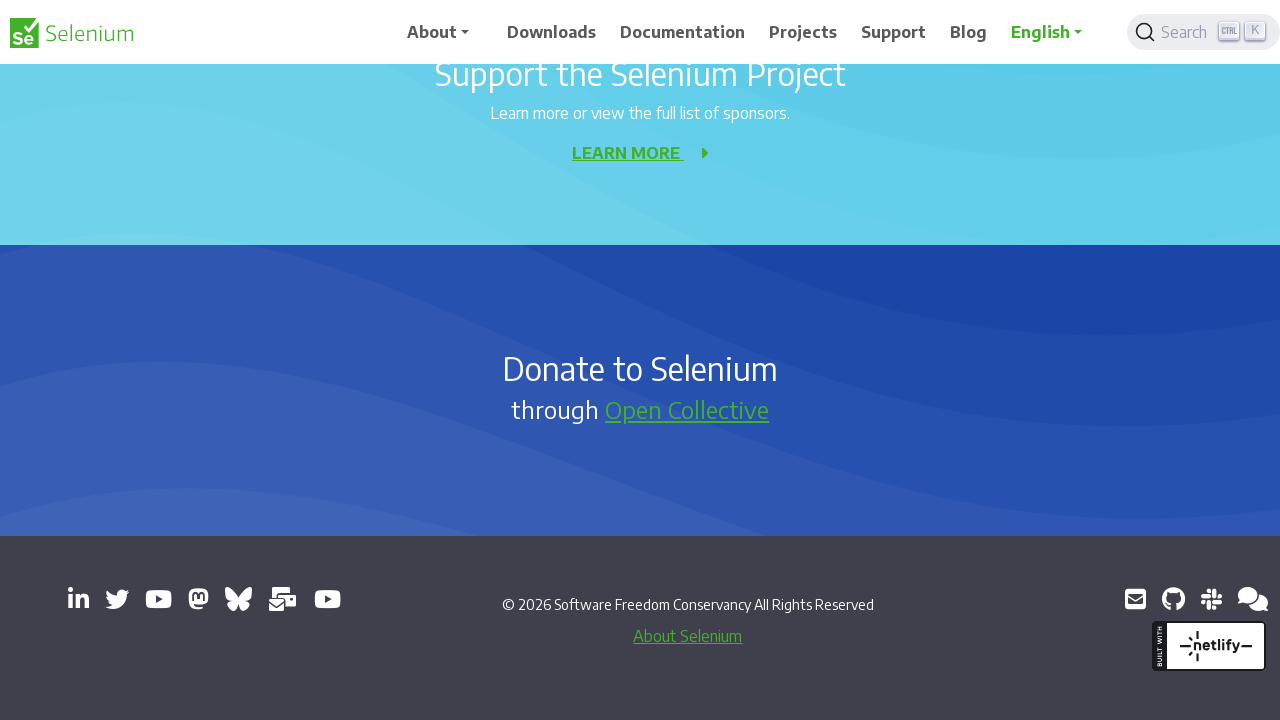

Pressed Page Down key (press 8 of 11)
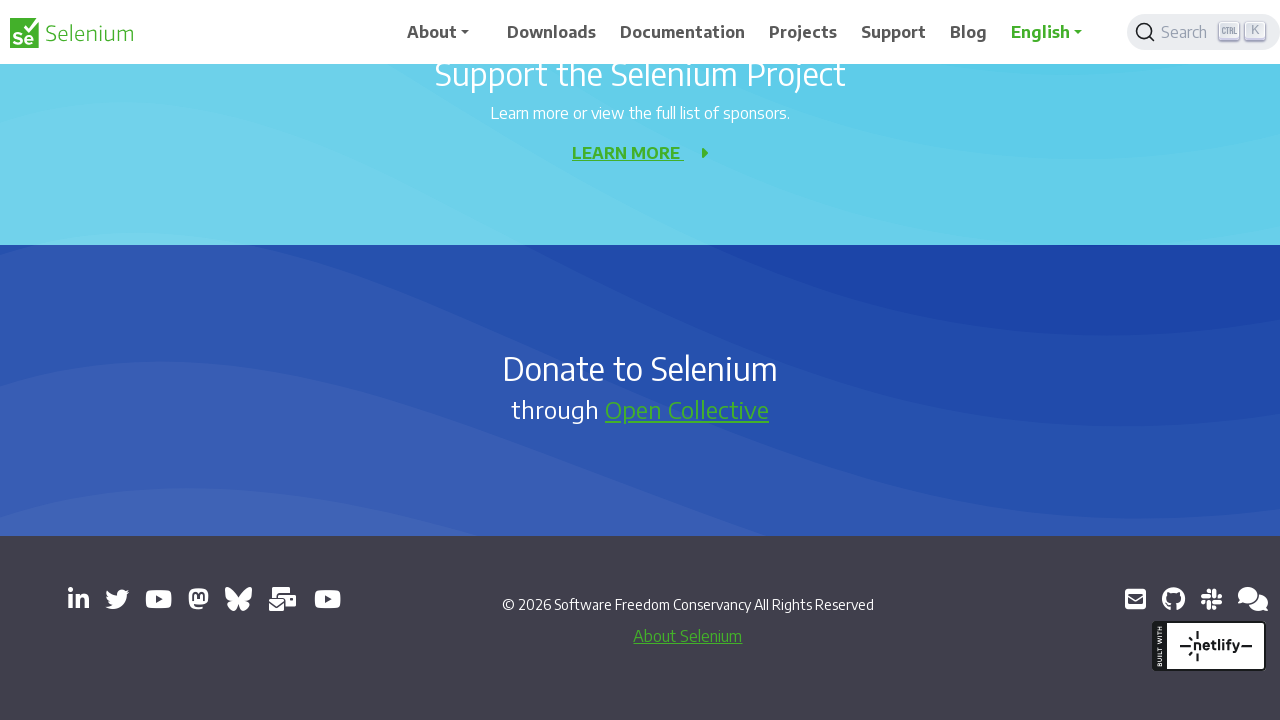

Waited 500ms before Page Down press 9
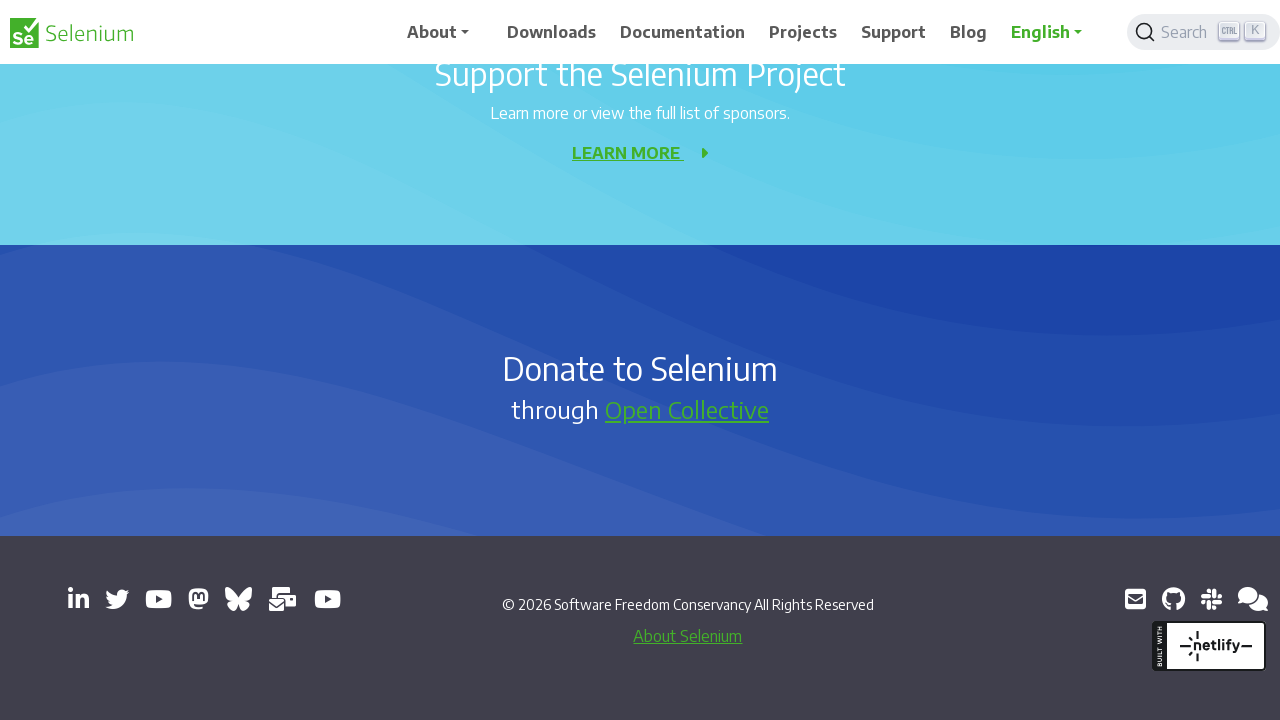

Pressed Page Down key (press 9 of 11)
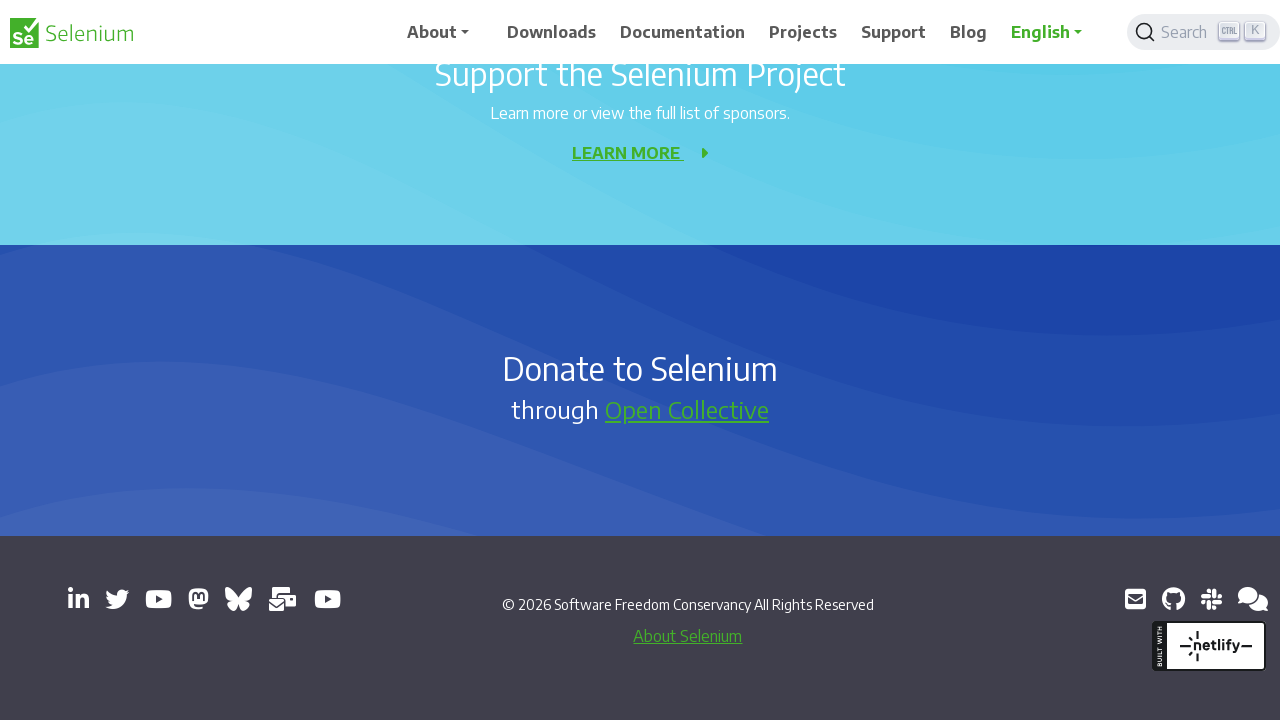

Waited 500ms before Page Down press 10
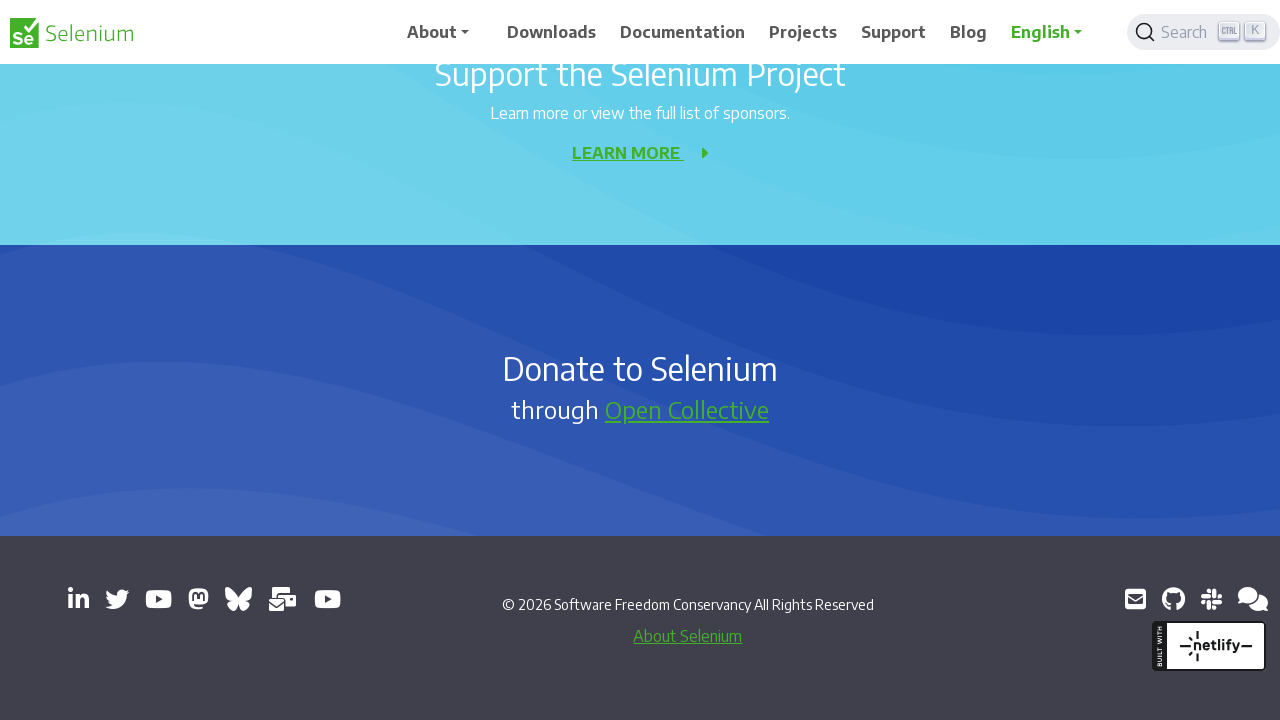

Pressed Page Down key (press 10 of 11)
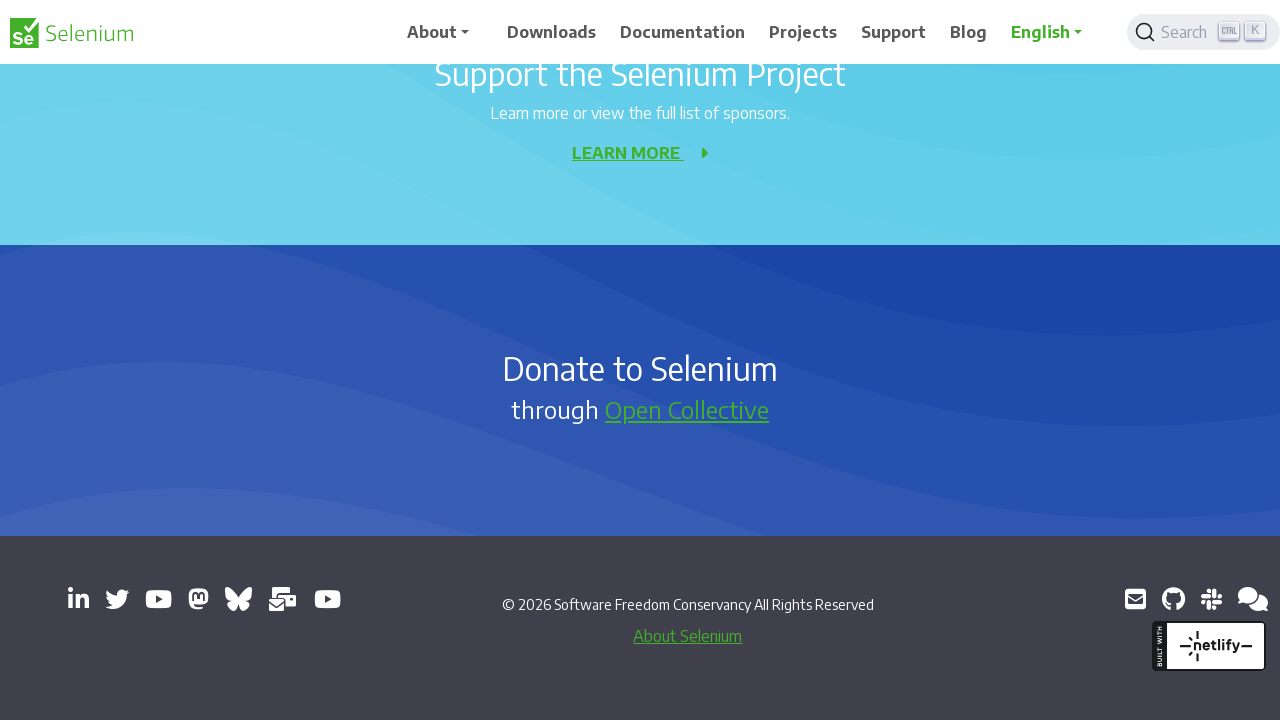

Waited 500ms before Page Down press 11
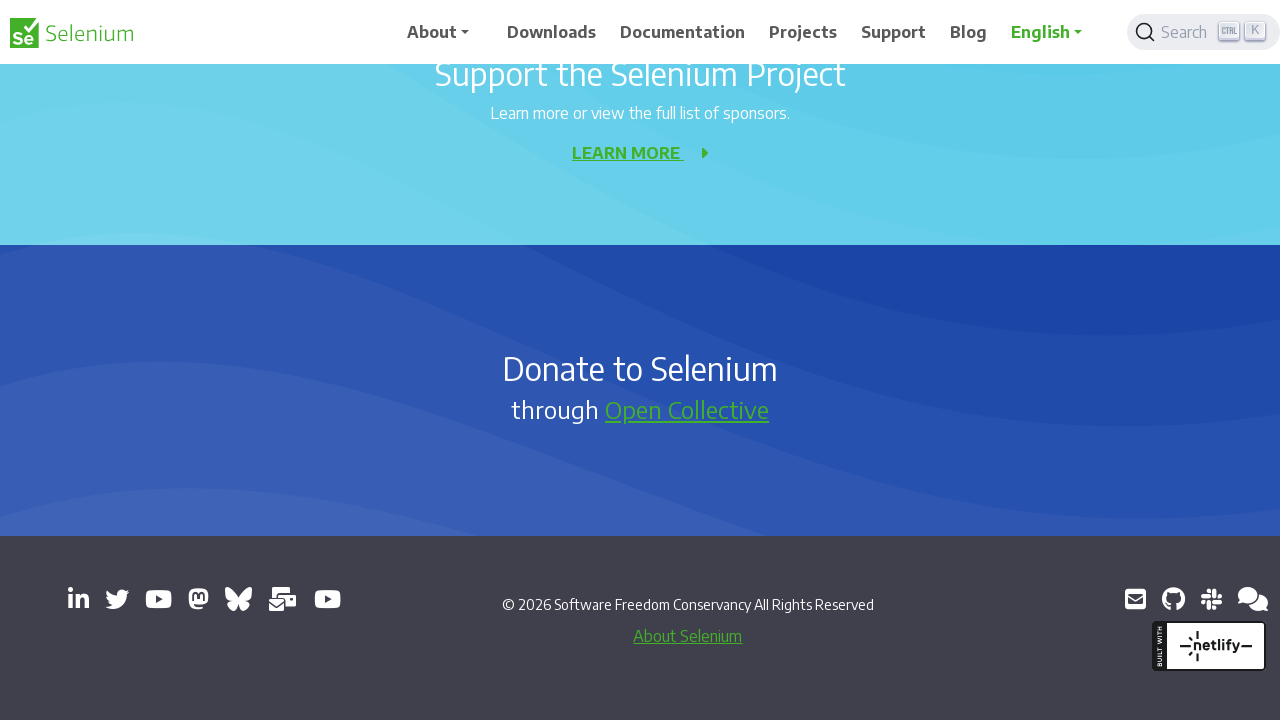

Pressed Page Down key (press 11 of 11)
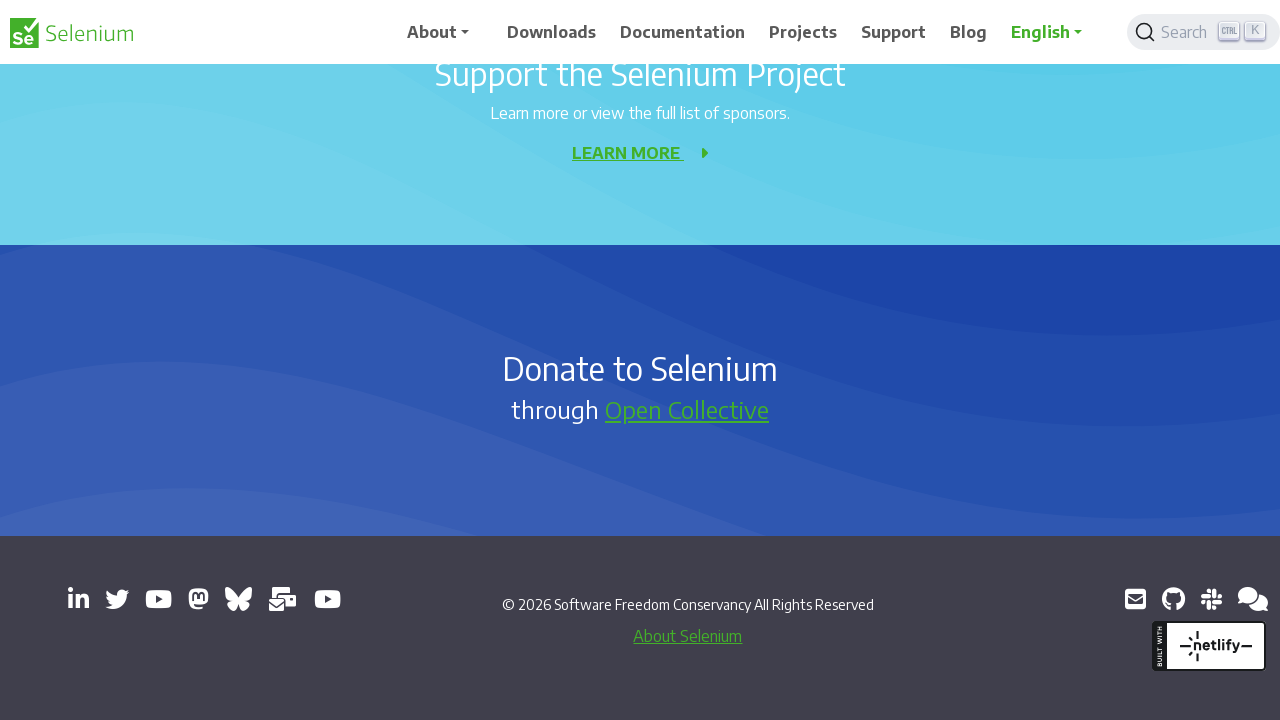

Pressed Enter key
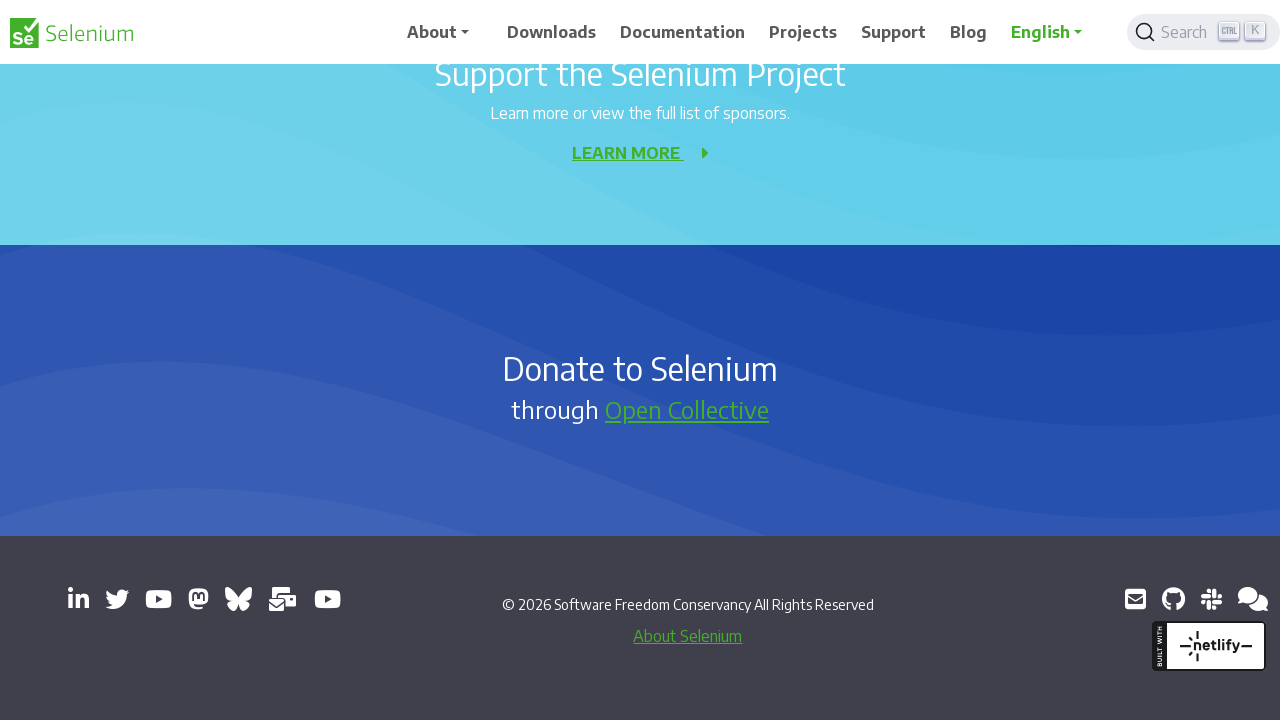

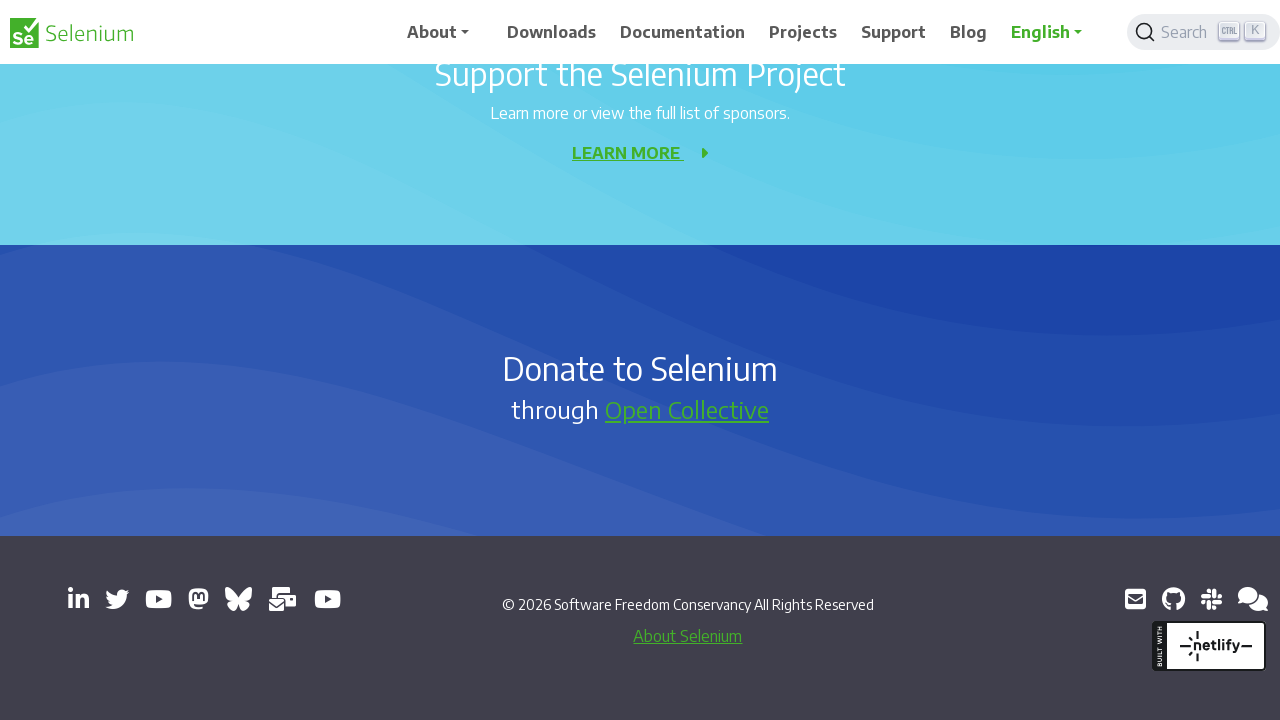